Tests the registration form on EmbyIL by filling in first name, last name, email, password, and password confirmation fields, then submitting the form.

Starting URL: https://client.embyiltv.io/sign-up

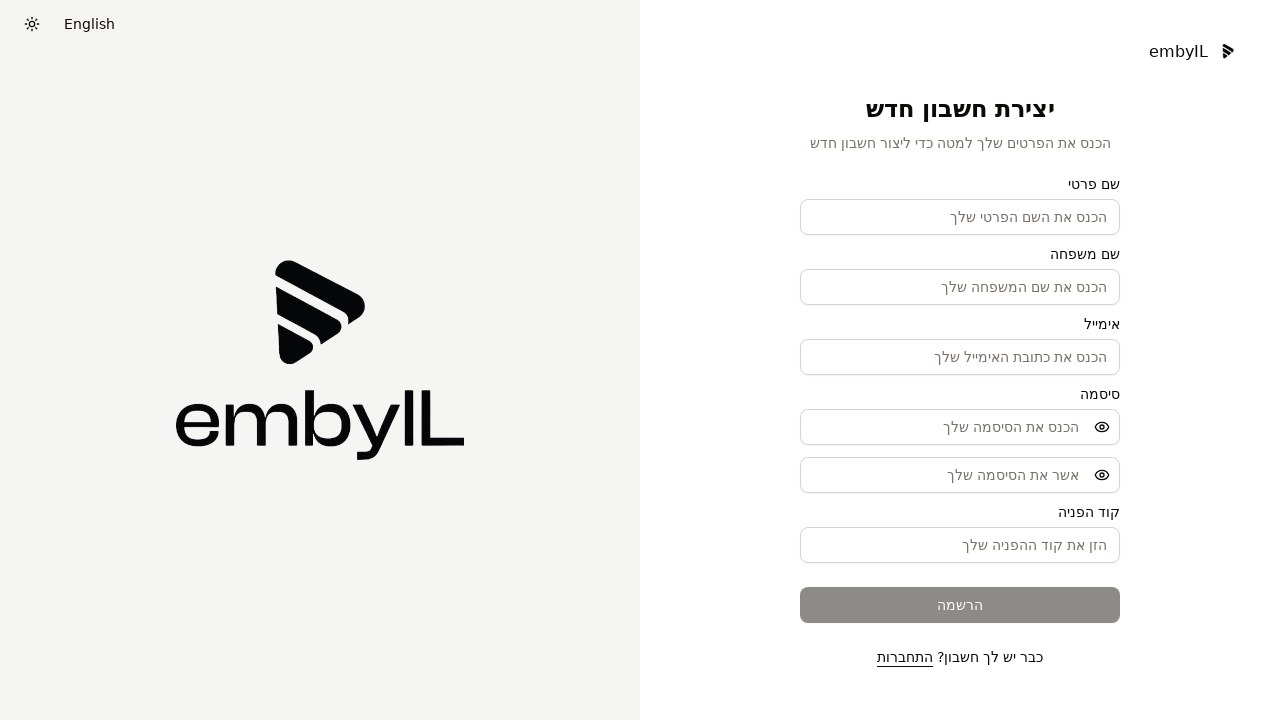

Page loaded and networkidle state reached
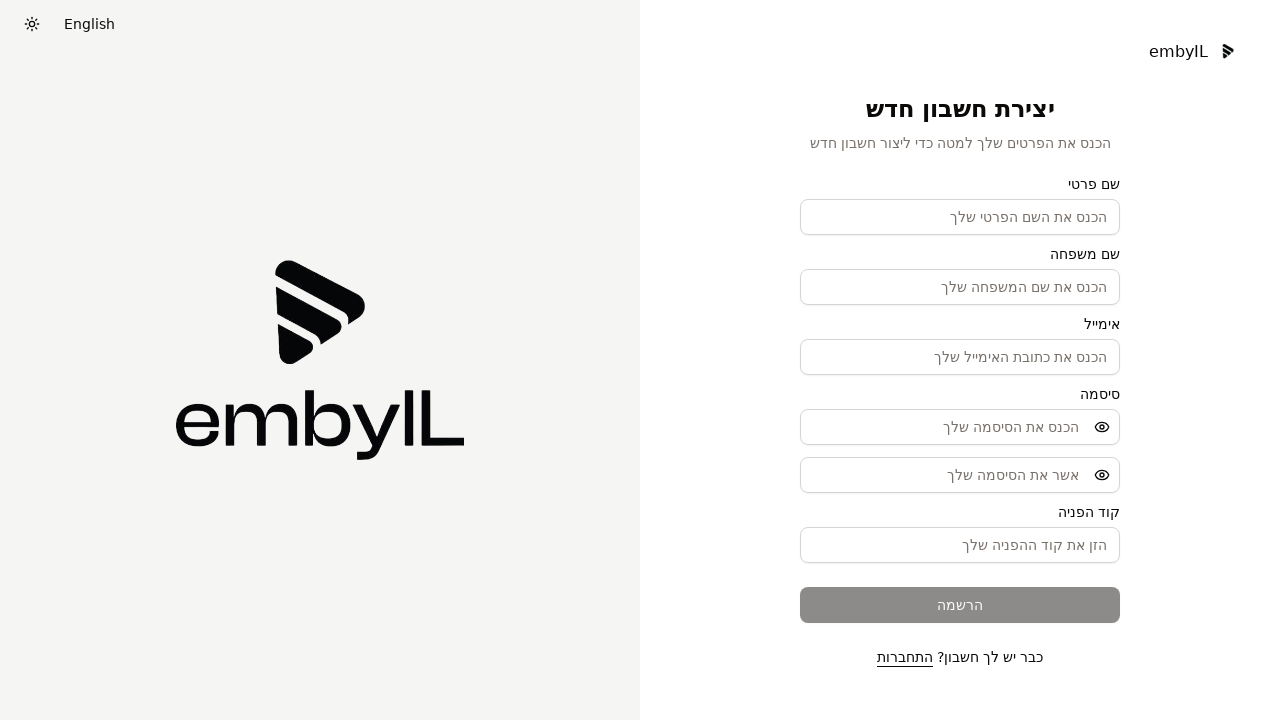

Filled first name field with 'Michael' using selector 'input[name="firstName"]' on input[name="firstName"]
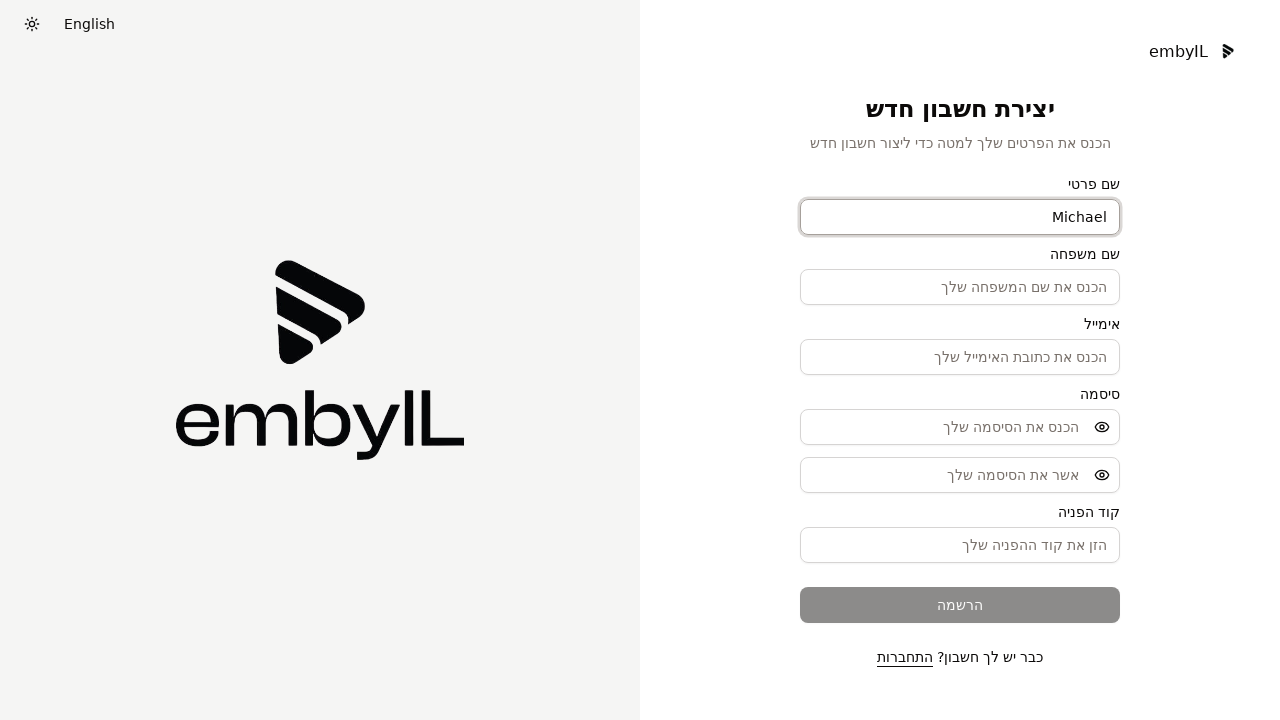

Filled last name field with 'Rodriguez' using selector 'input[name="lastName"]' on input[name="lastName"]
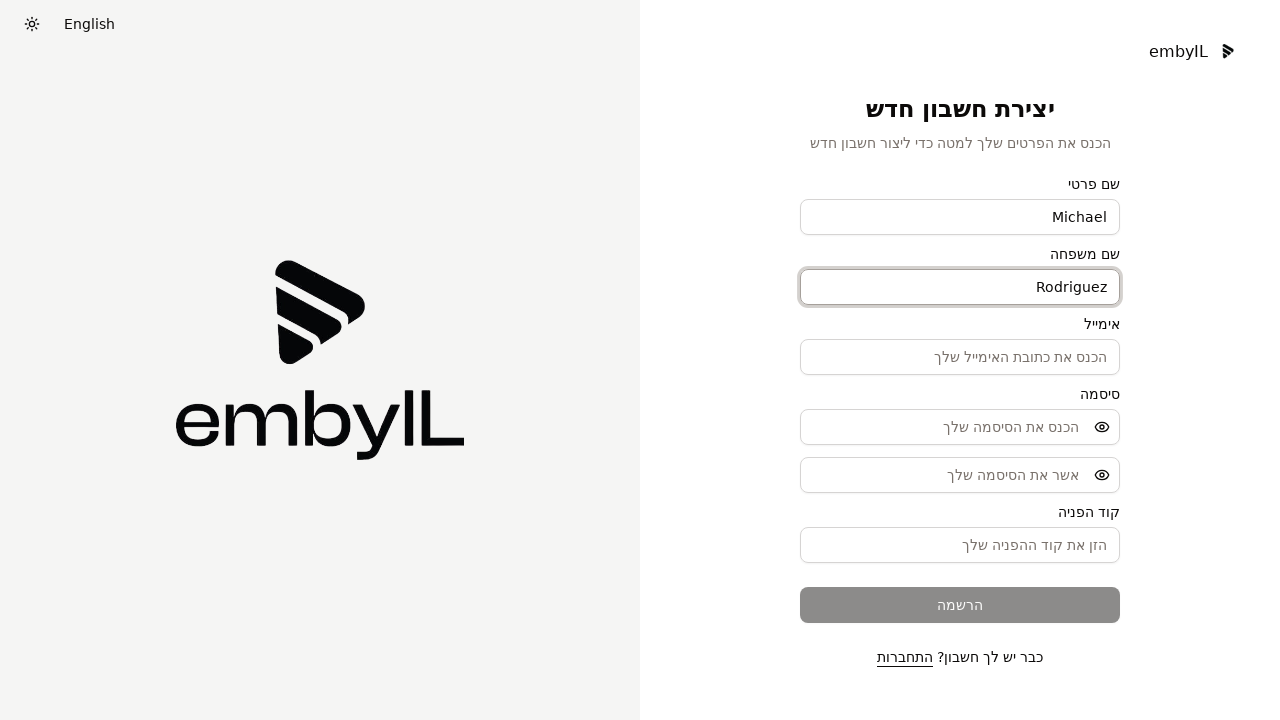

Filled email field with 'testuser7842@example.com' using selector 'input[name="email"]' on input[name="email"]
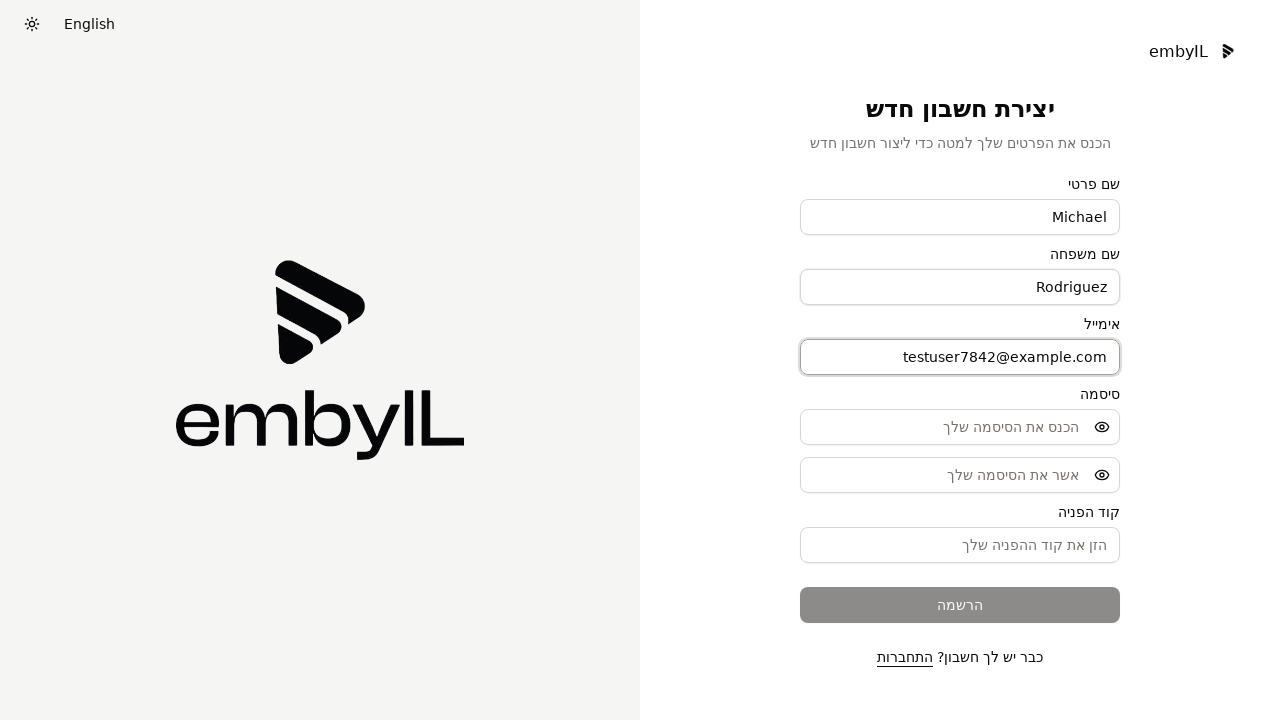

Filled first password field on input[type="password"] >> nth=0
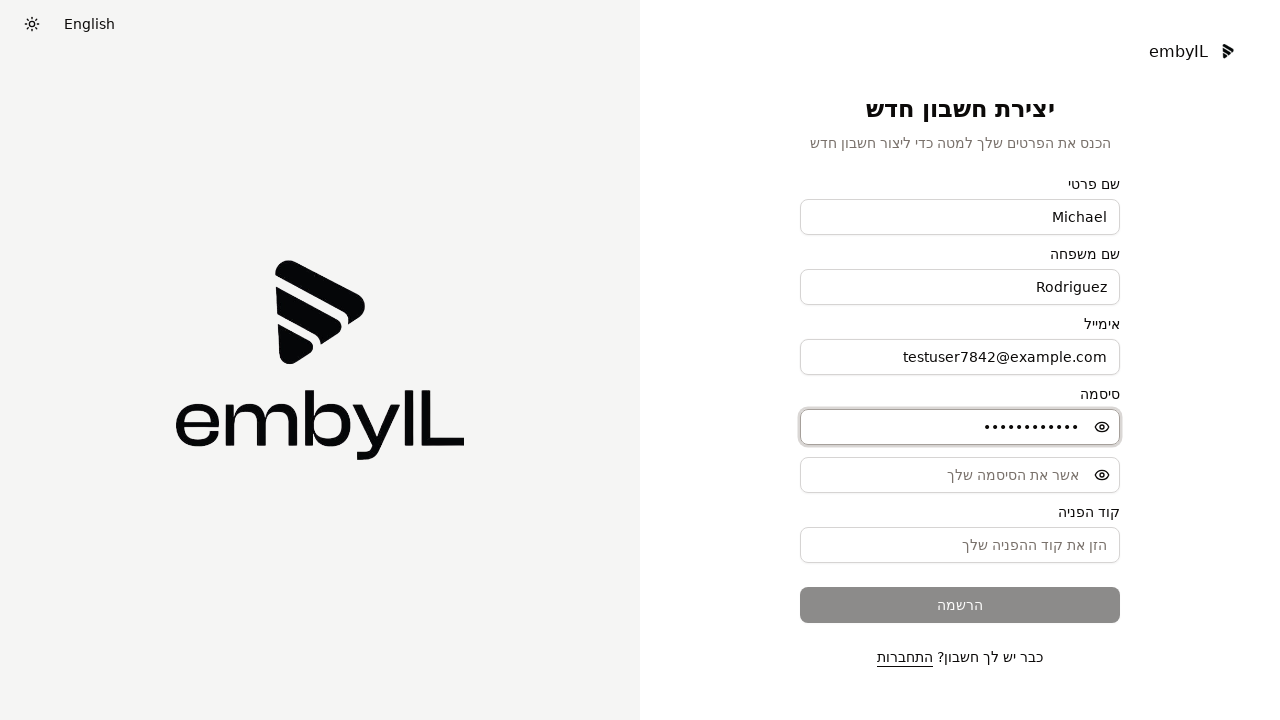

Filled password confirmation field on input[type="password"] >> nth=1
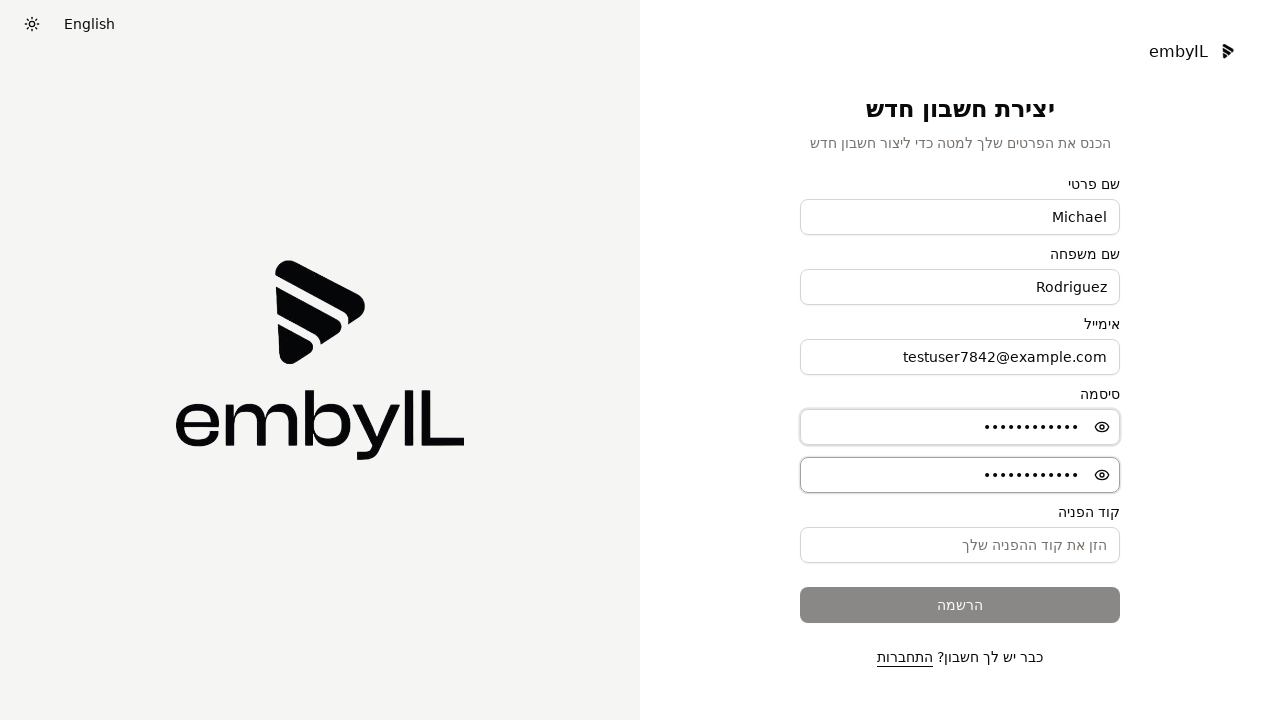

Clicked submit button using selector '[data-slot="button"]' at (90, 24) on [data-slot="button"]
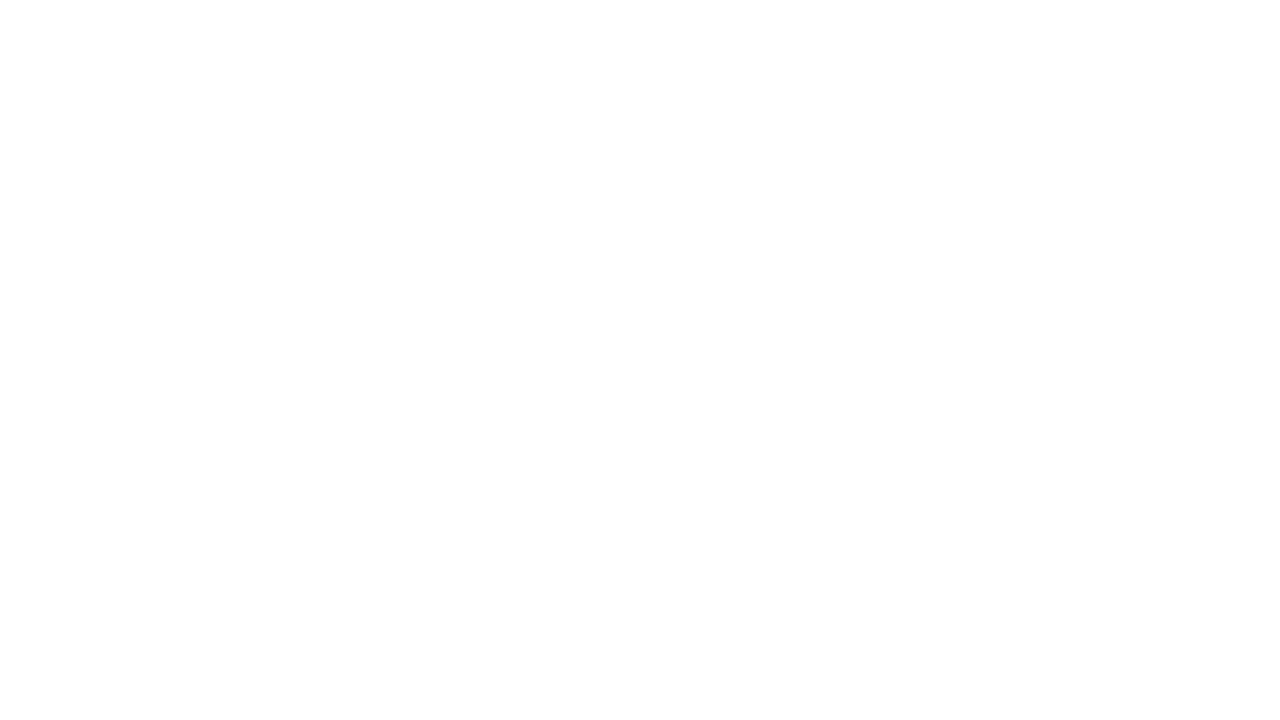

Waited 3 seconds for form submission response
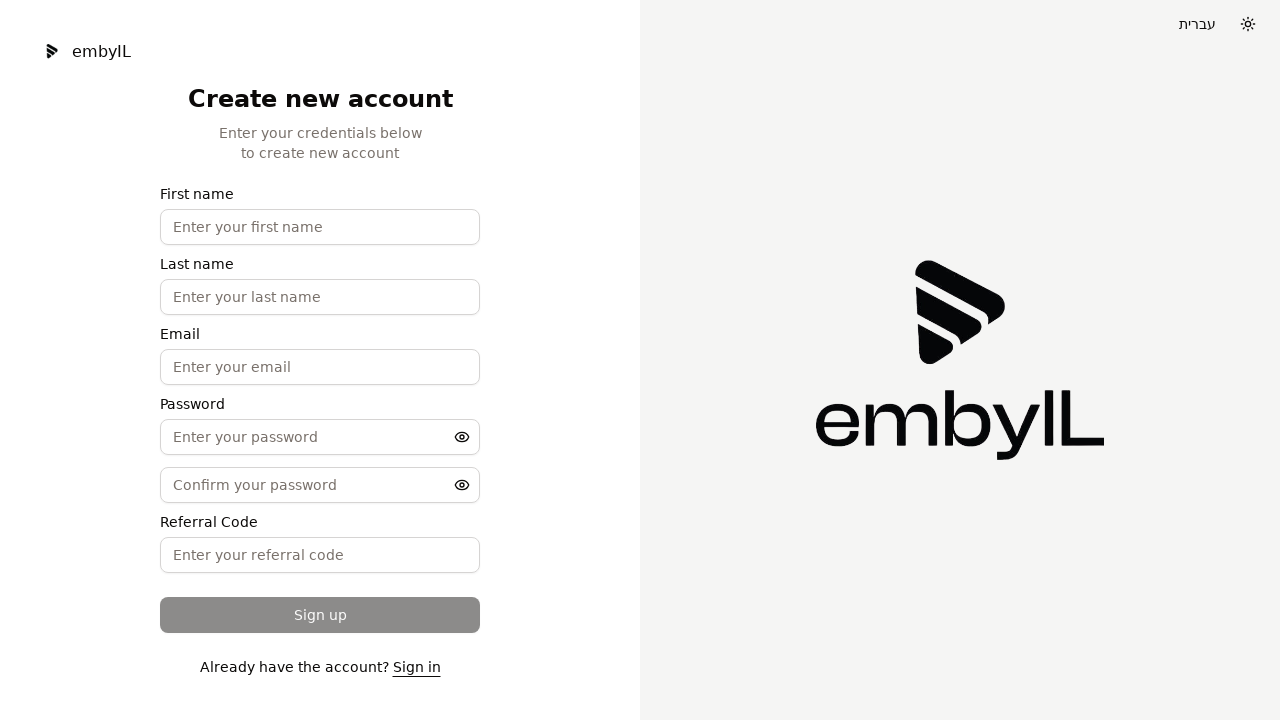

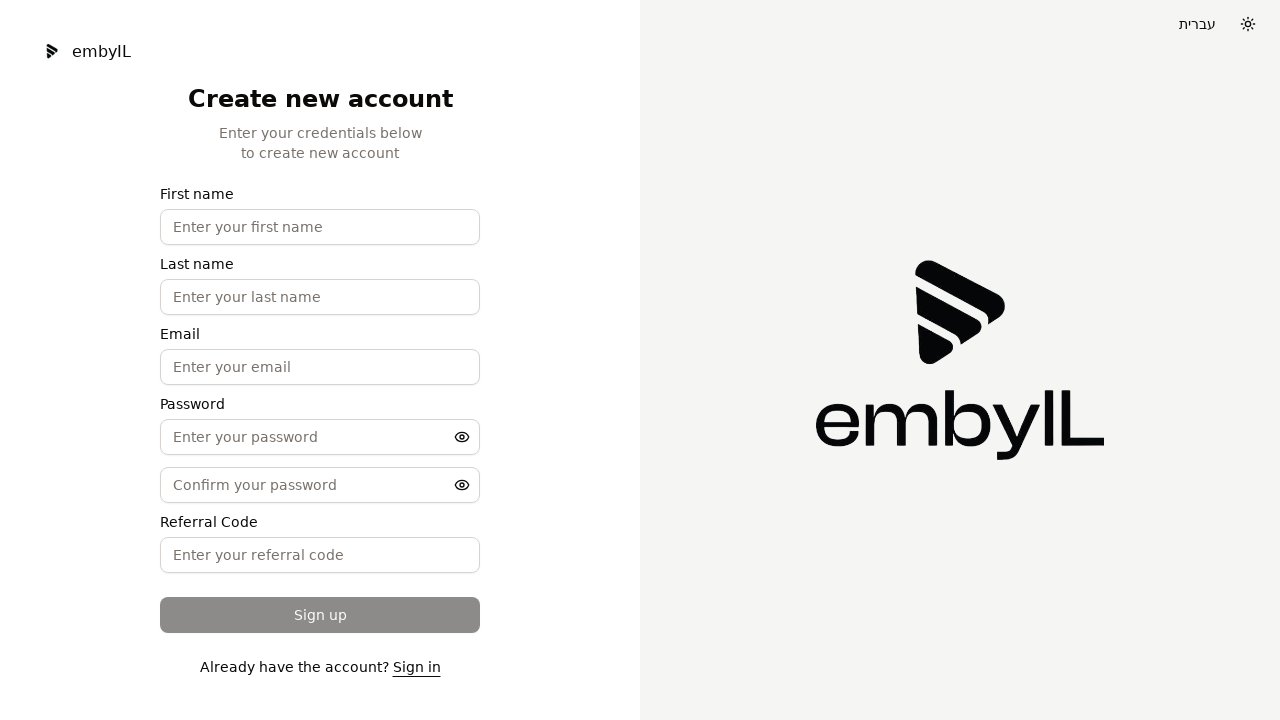